Tests the selectable functionality by clicking on list items to select and deselect them, verifying the active state changes accordingly.

Starting URL: https://demoqa.com/

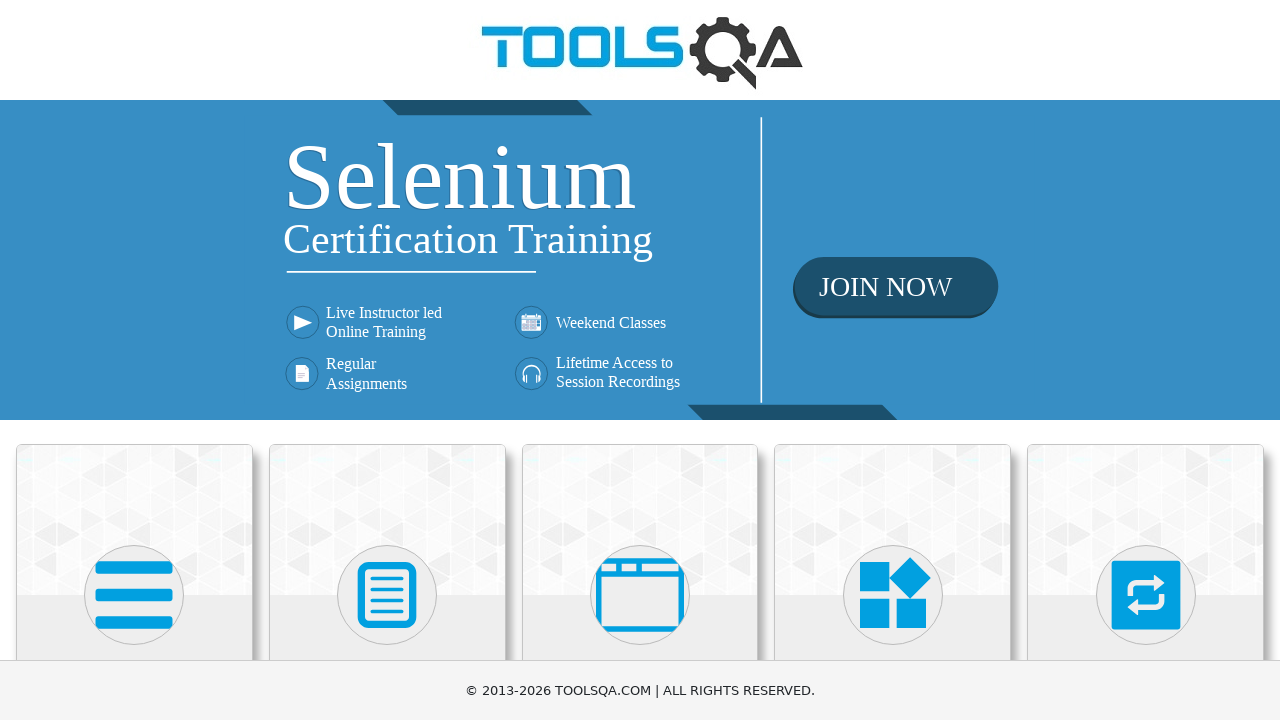

Clicked on Interactions menu item at (1146, 360) on text=Interactions
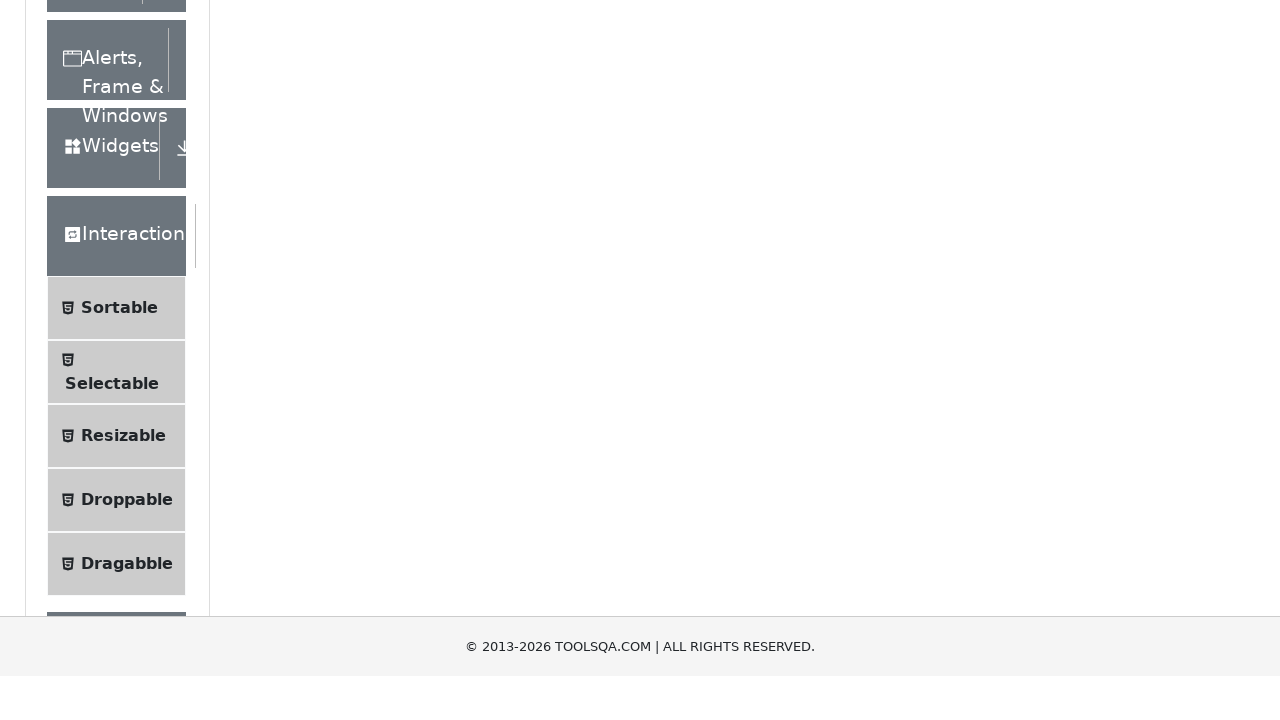

Clicked on Selectable link at (112, 360) on text=Selectable
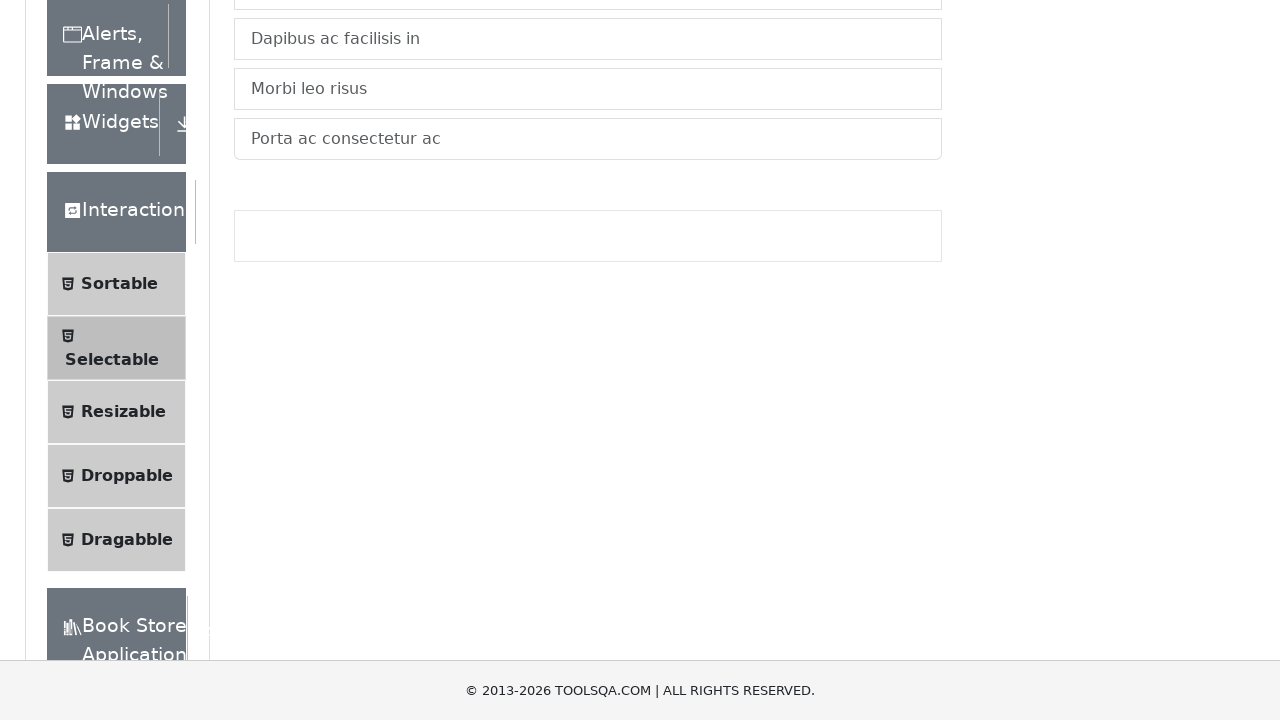

Waited for URL to contain selectable
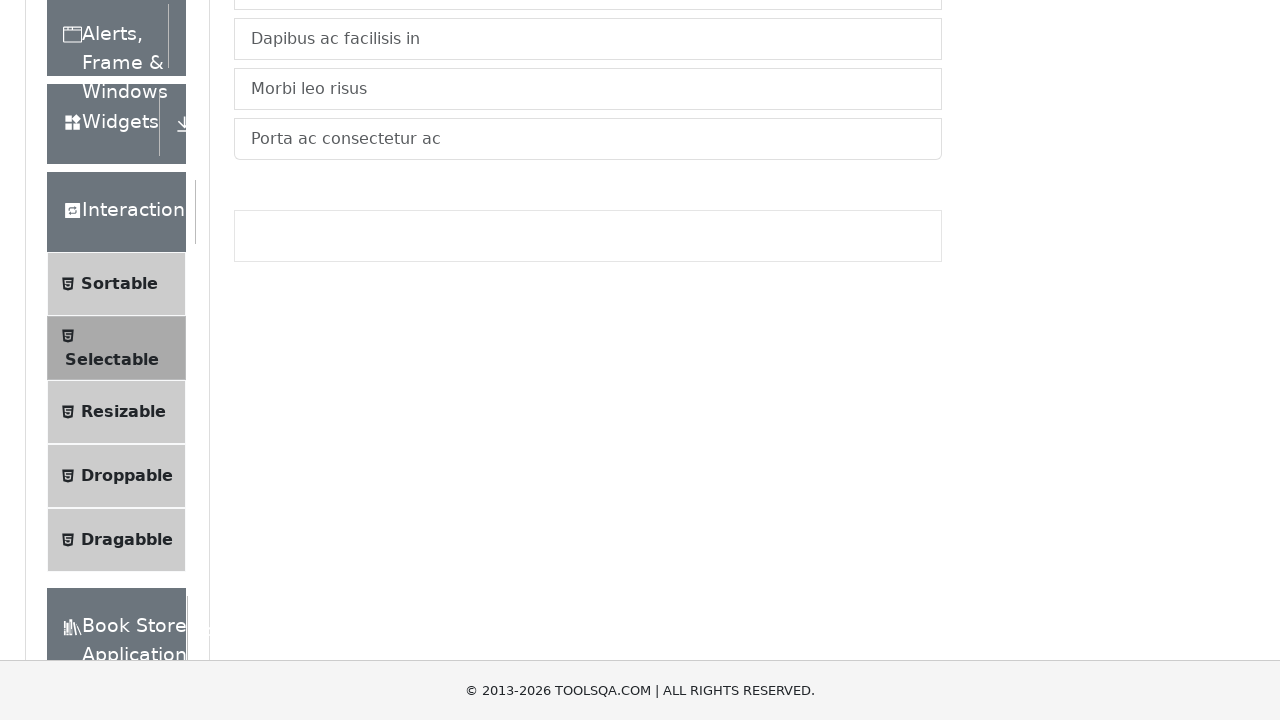

Located selectable list items and selected item2 (index 1) and item4 (index 3)
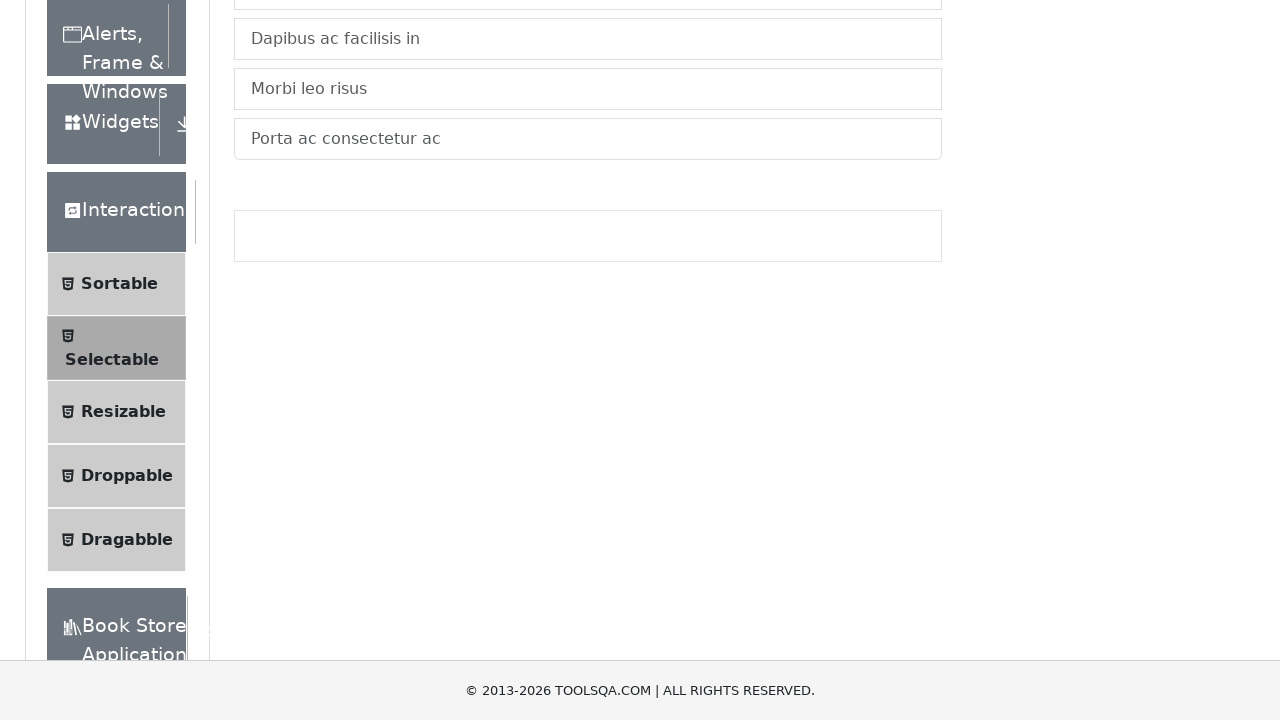

Clicked on item2 to select it at (588, 39) on #verticalListContainer .list-group-item >> nth=1
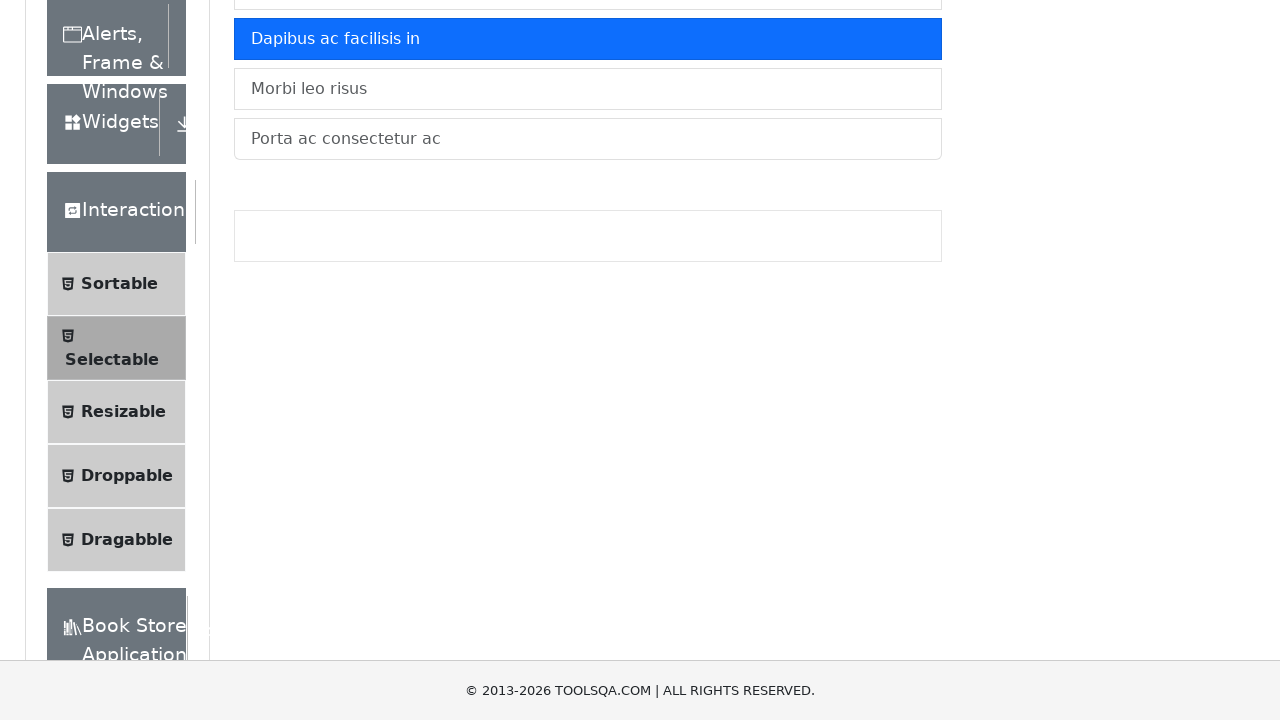

Clicked on item4 to select it at (588, 139) on #verticalListContainer .list-group-item >> nth=3
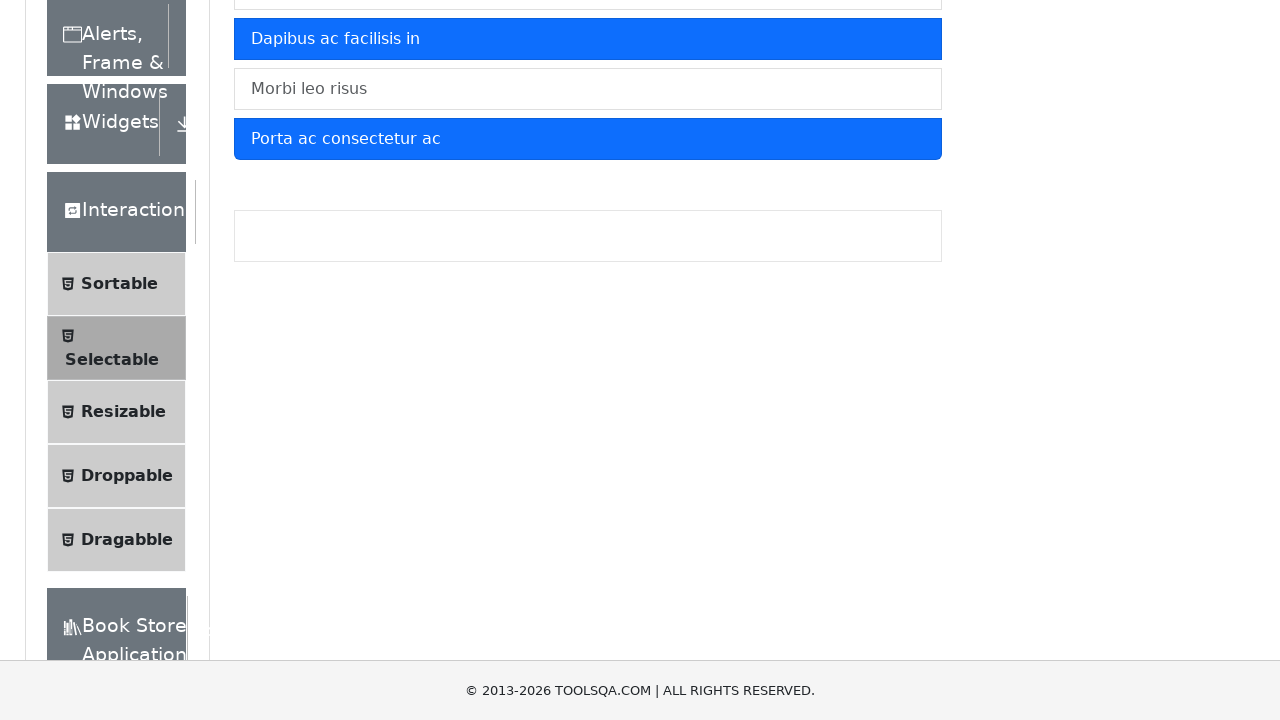

Clicked on item2 again to deselect it at (588, 39) on #verticalListContainer .list-group-item >> nth=1
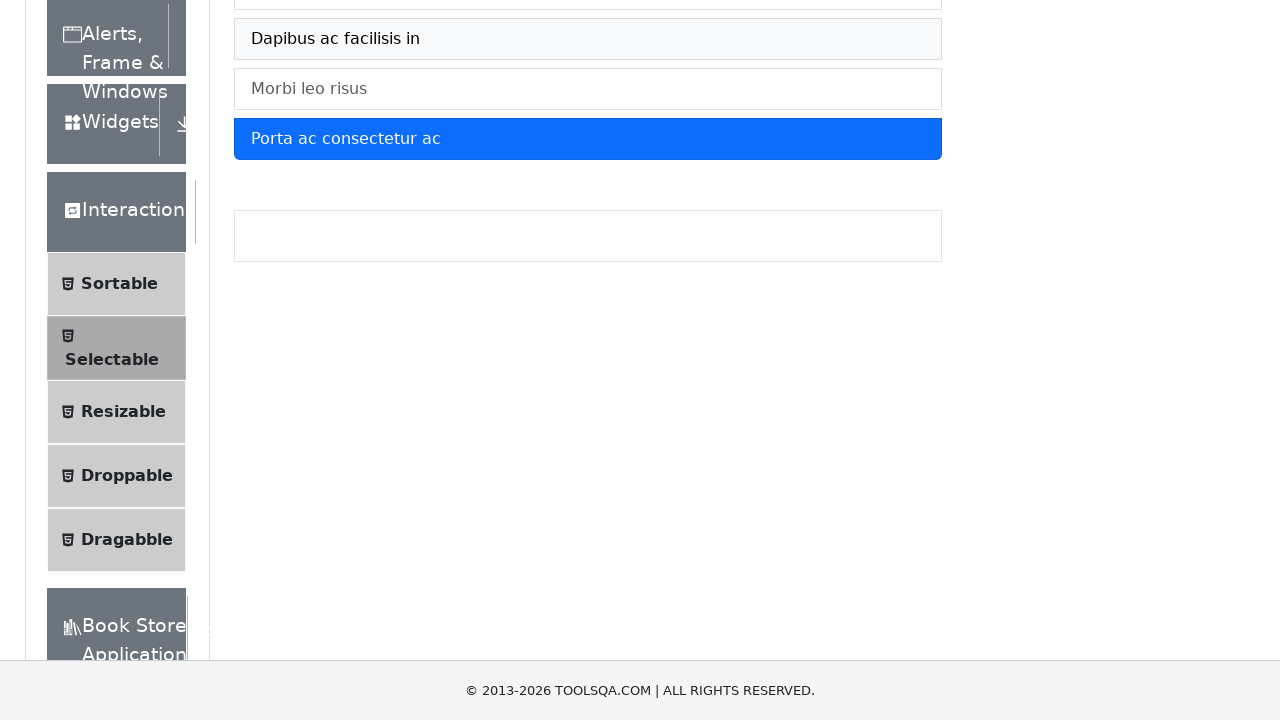

Clicked on item4 again to deselect it at (588, 139) on #verticalListContainer .list-group-item >> nth=3
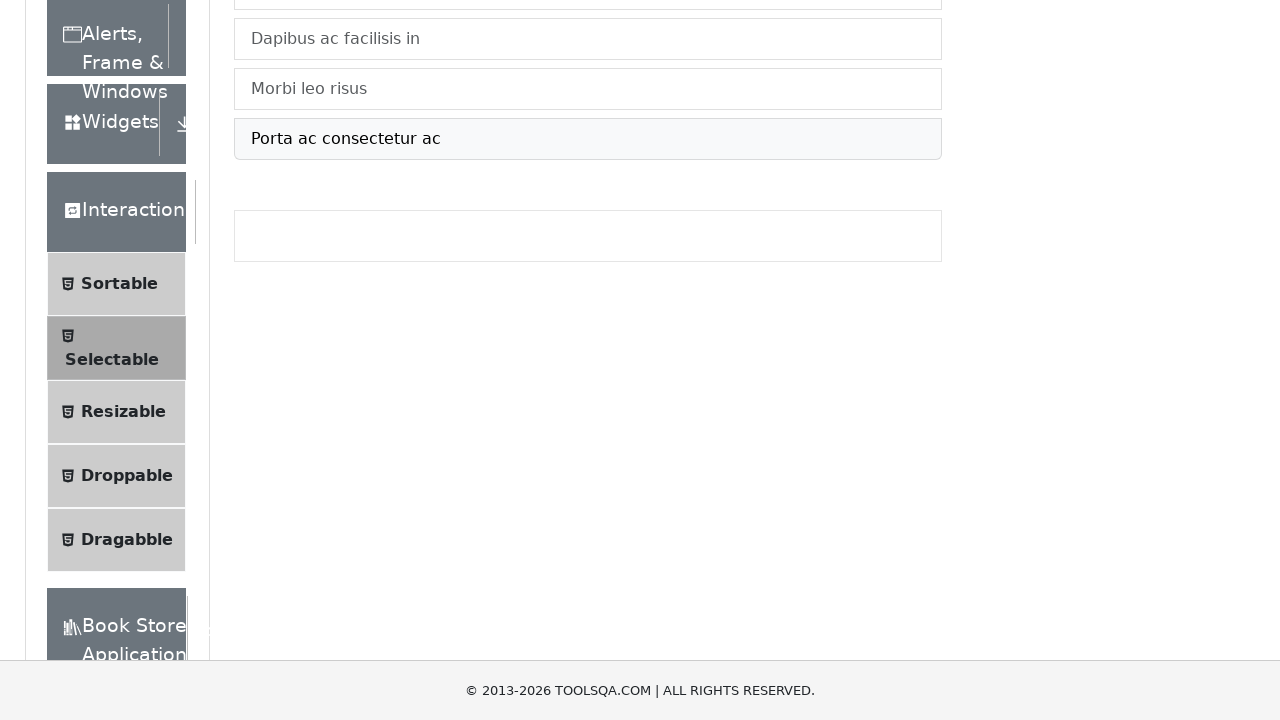

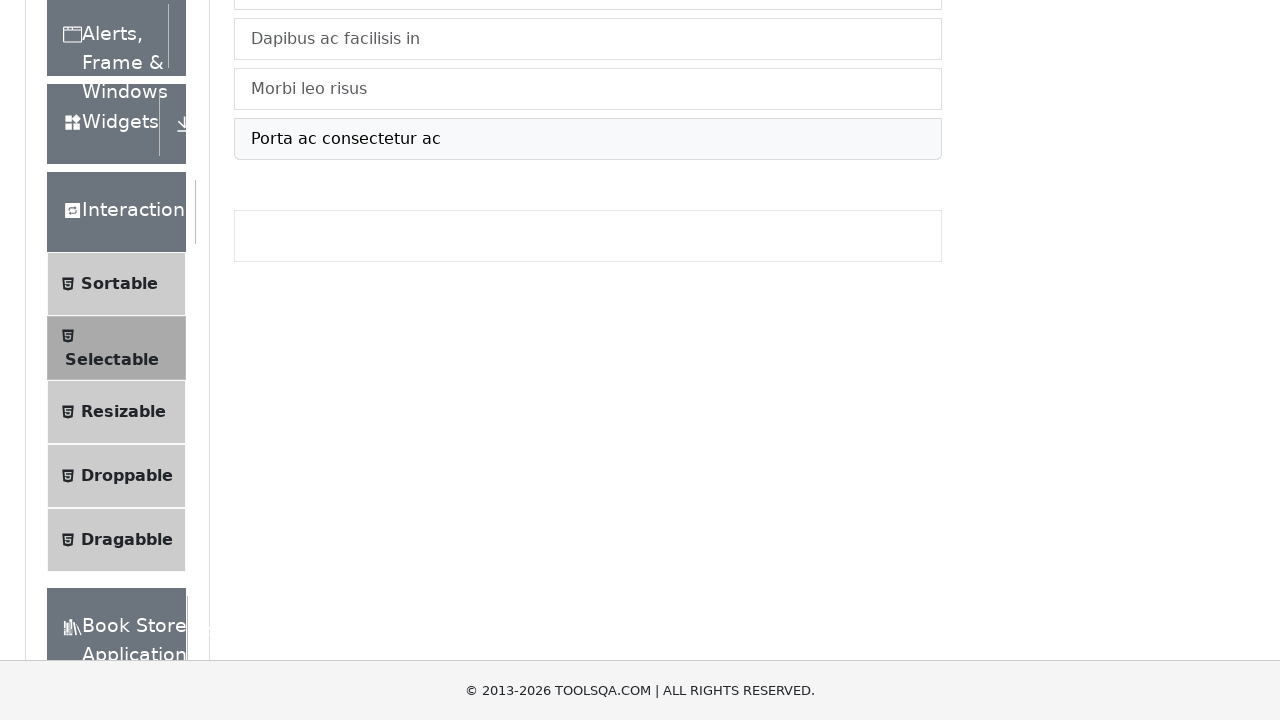